Tests handling a simple JavaScript alert by clicking a button, accepting the alert, and verifying the result message

Starting URL: http://the-internet.herokuapp.com/javascript_alerts

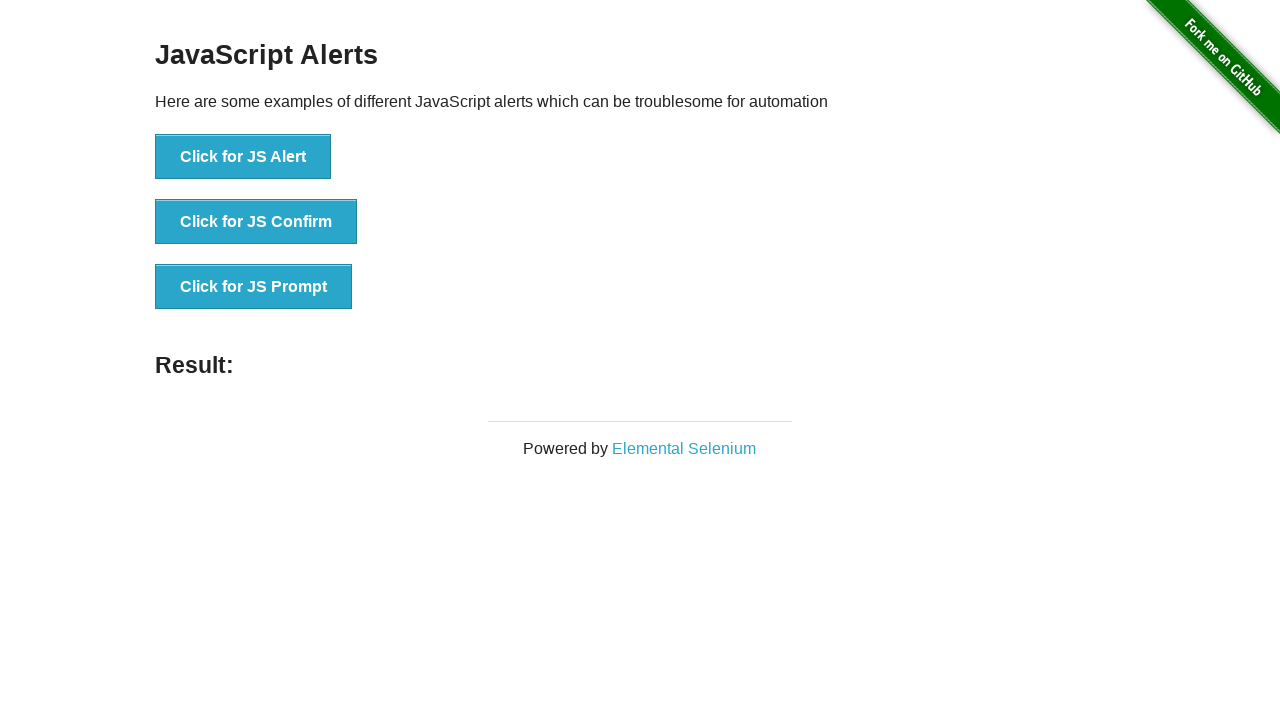

Clicked button to trigger JavaScript alert at (243, 157) on xpath=//button[text()='Click for JS Alert']
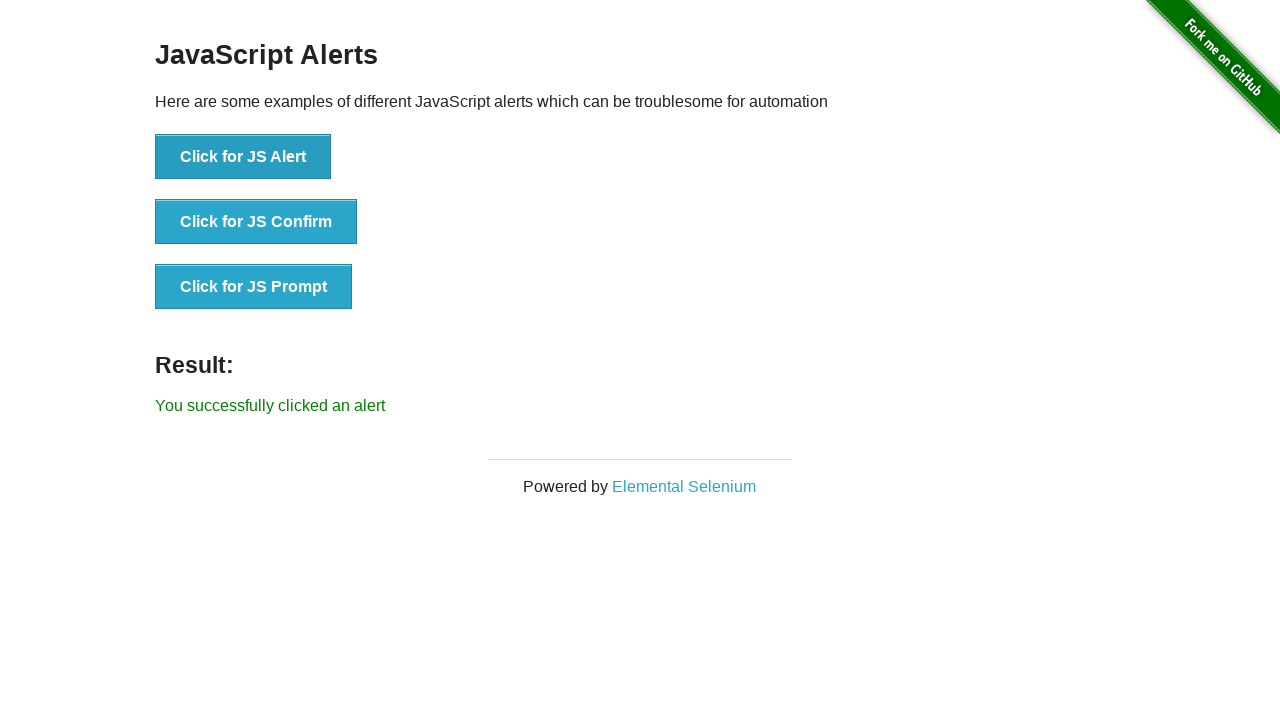

Set up dialog handler to accept alerts
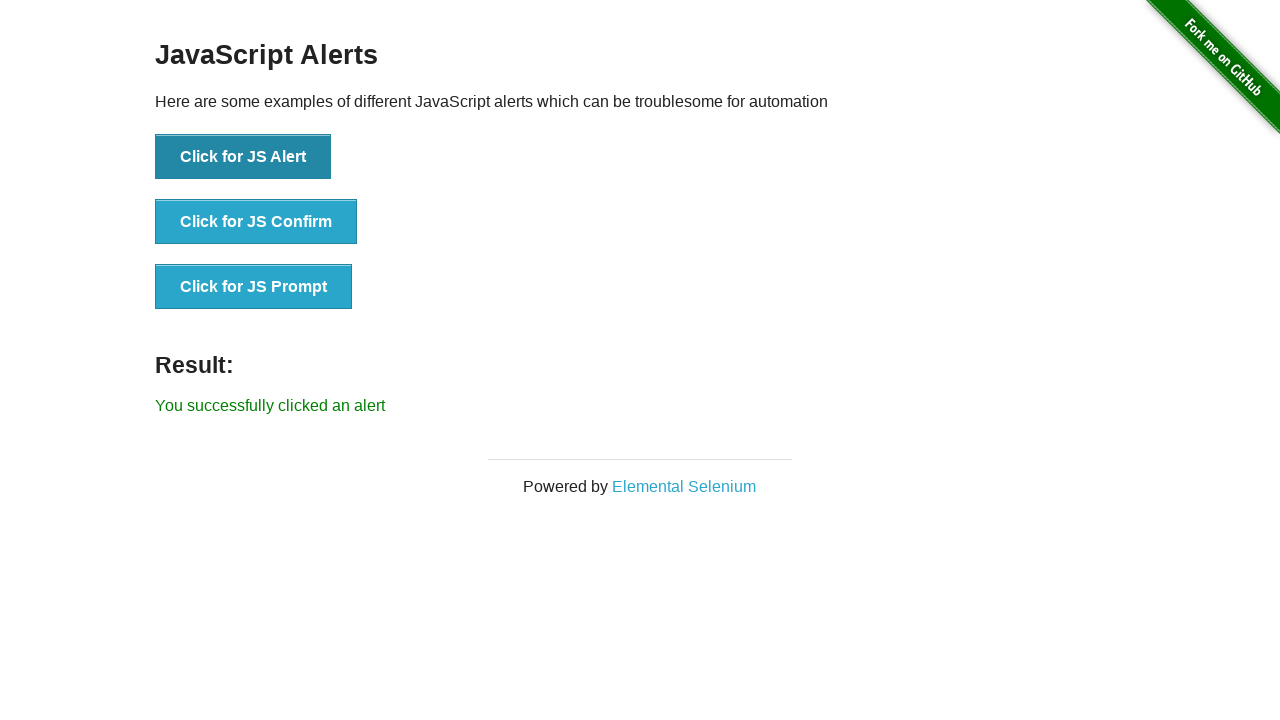

Result message element appeared
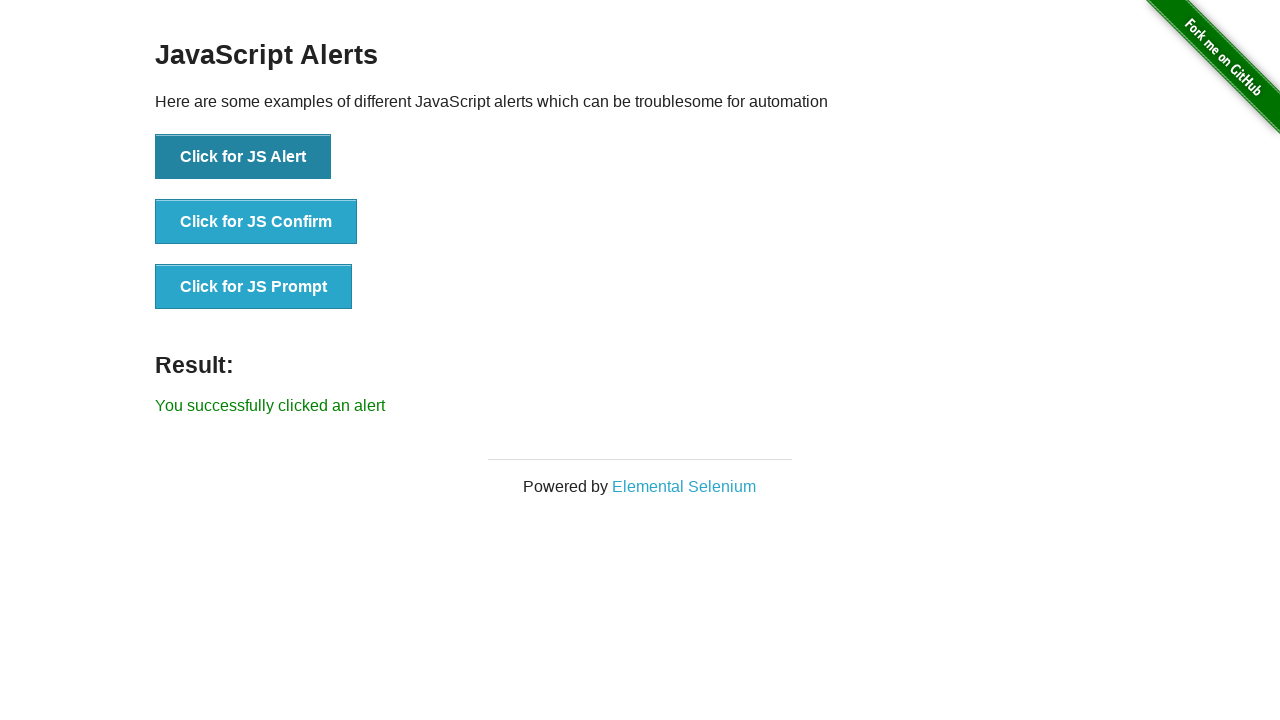

Verified result message: 'You successfully clicked an alert'
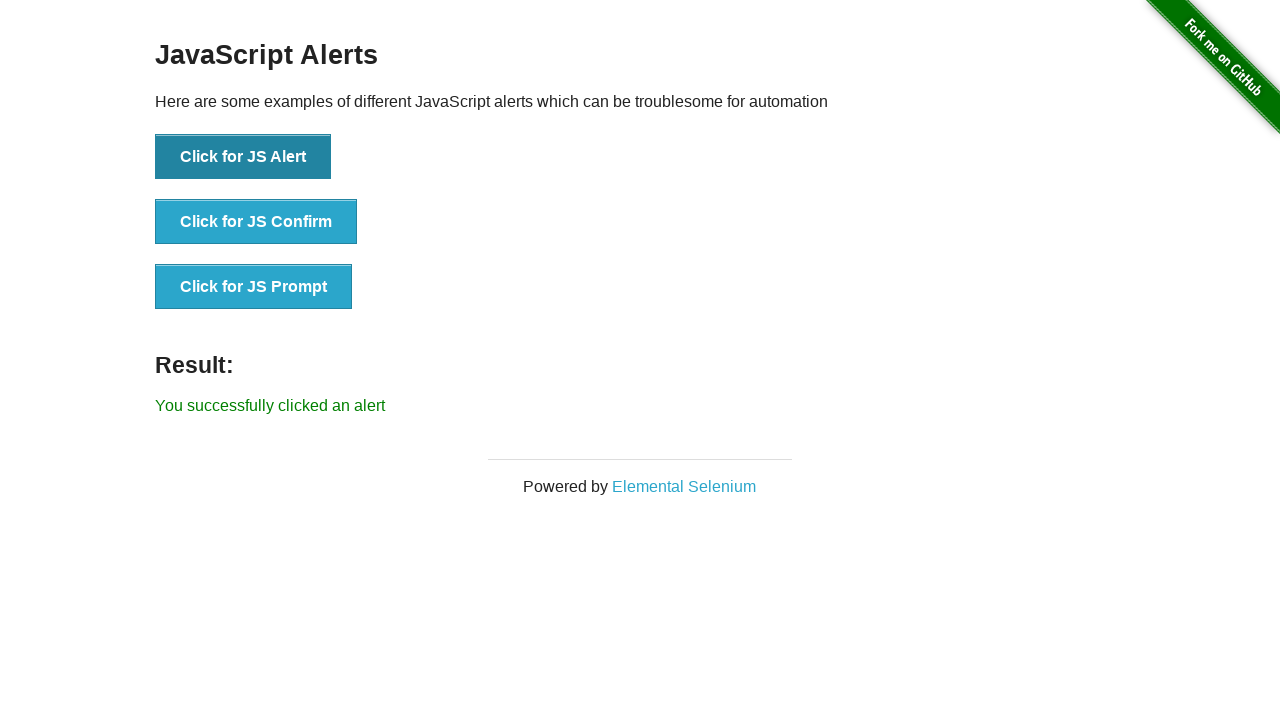

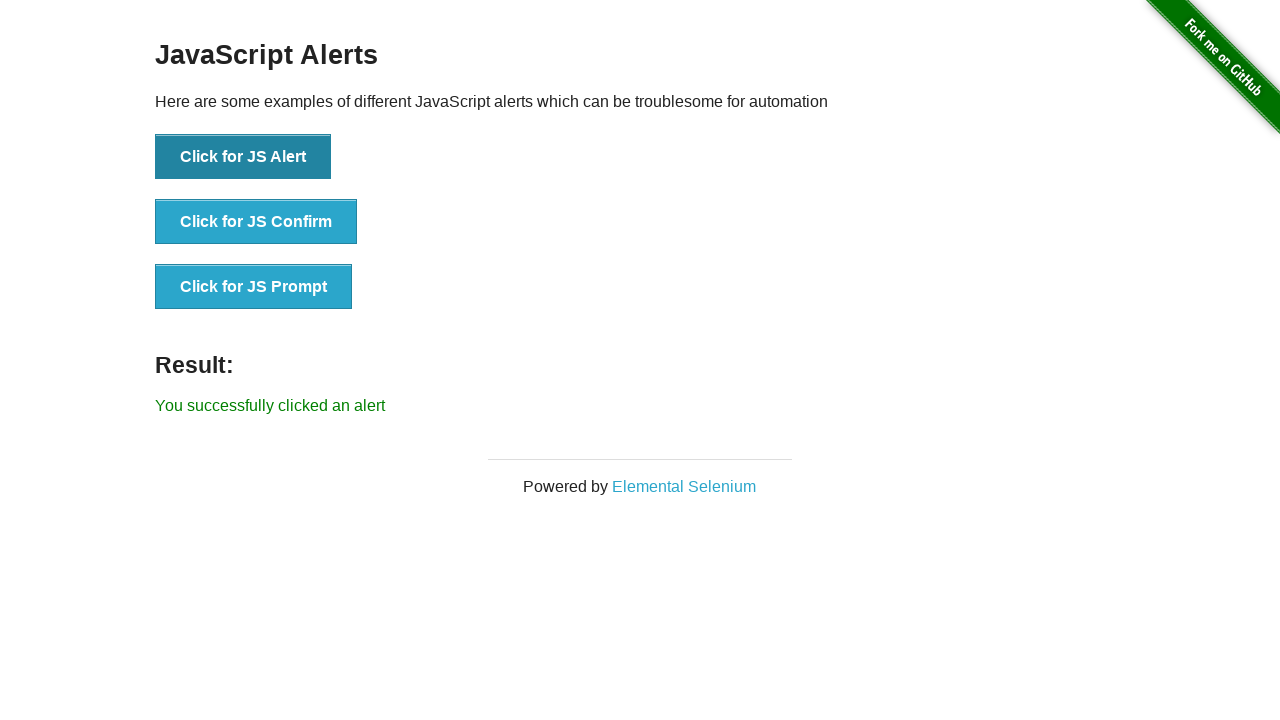